Fills out a registration form on UIBank website with personal information including name, title, gender, employment status, age, marital status, and account credentials

Starting URL: https://uibank.uipath.com/

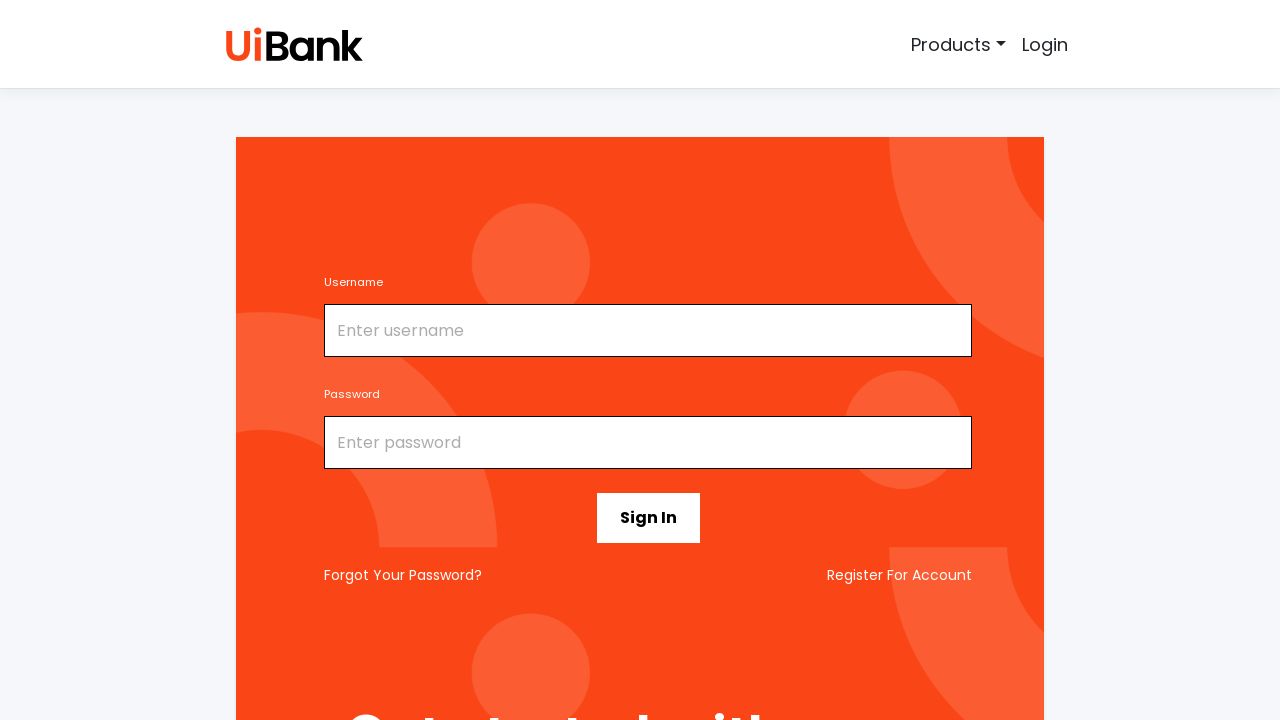

Clicked on the registration link at (900, 575) on (//small[@id='emailHelp'])[2]
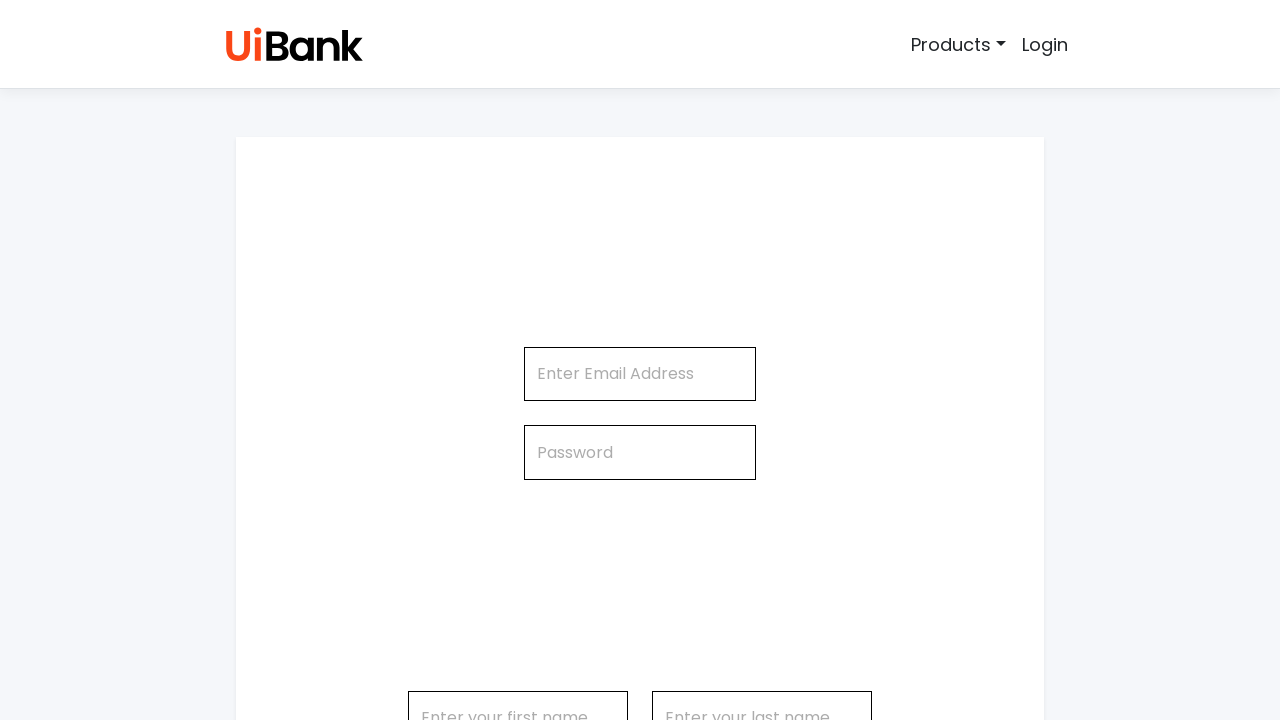

Filled in first name as 'Michael' on //input[@id='firstName']
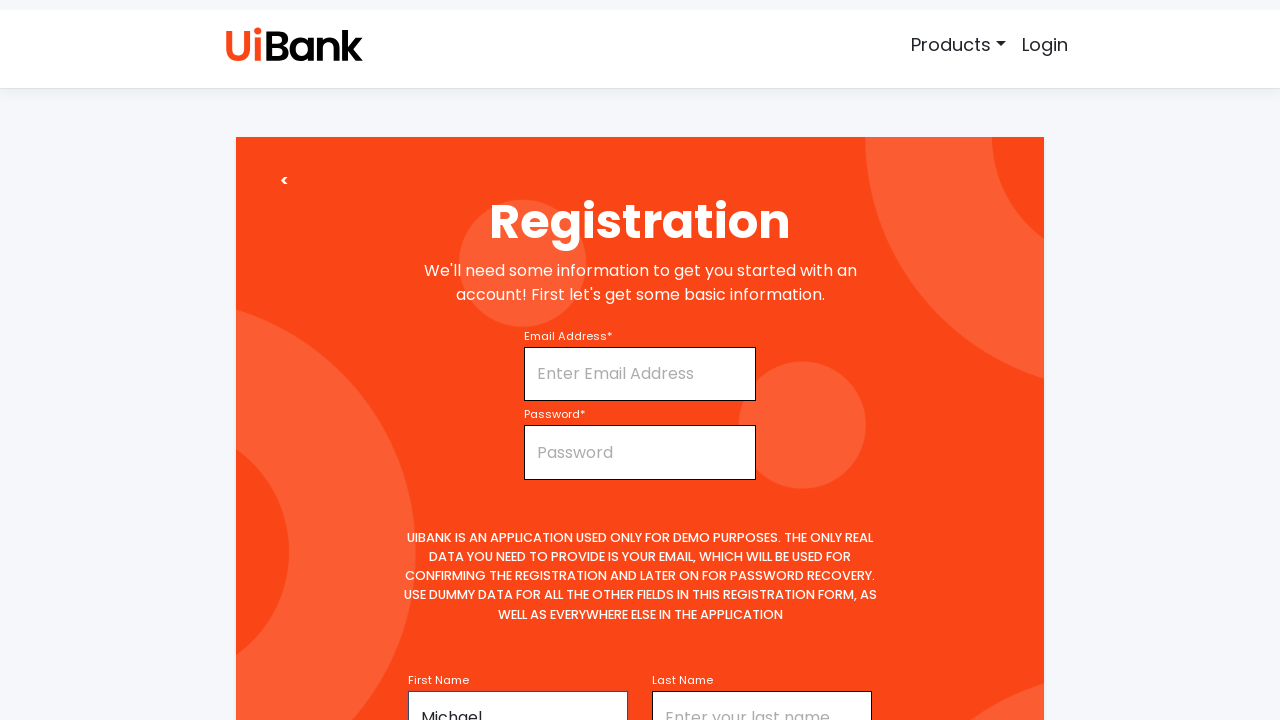

Selected title from dropdown (index 2) on //select[@id='title']
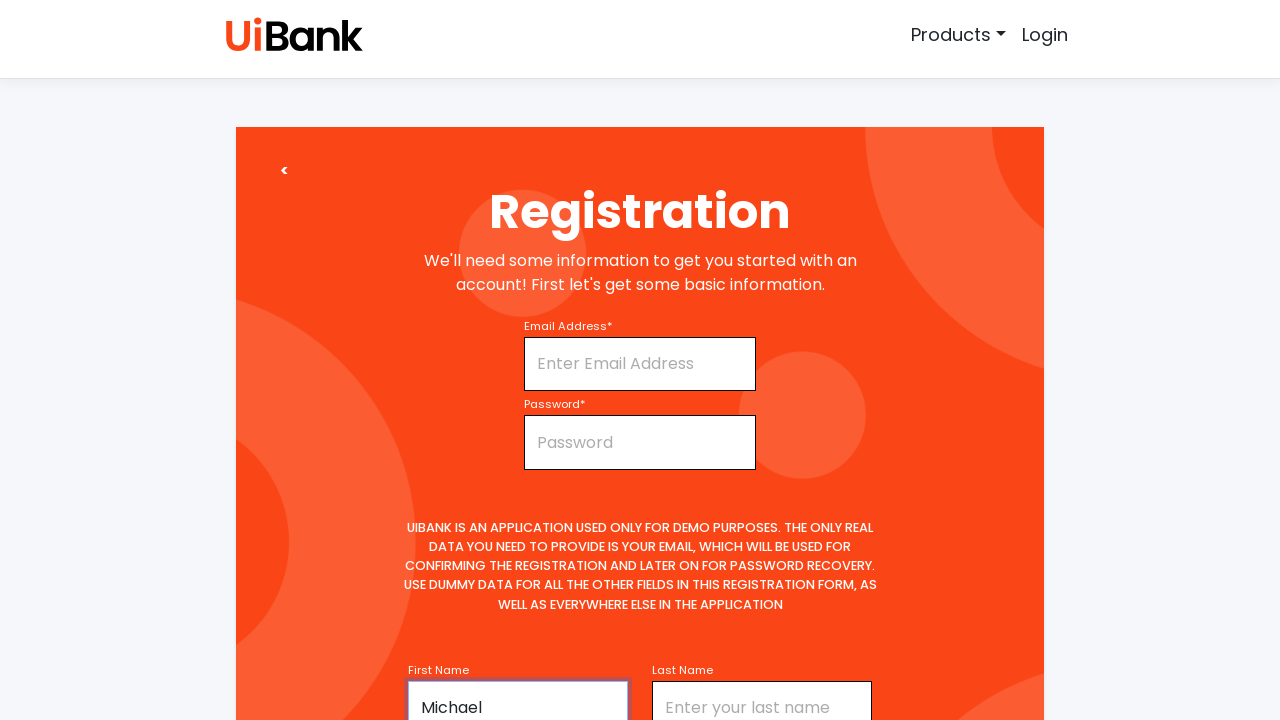

Filled in middle name as 'J' on //input[@id='middleName']
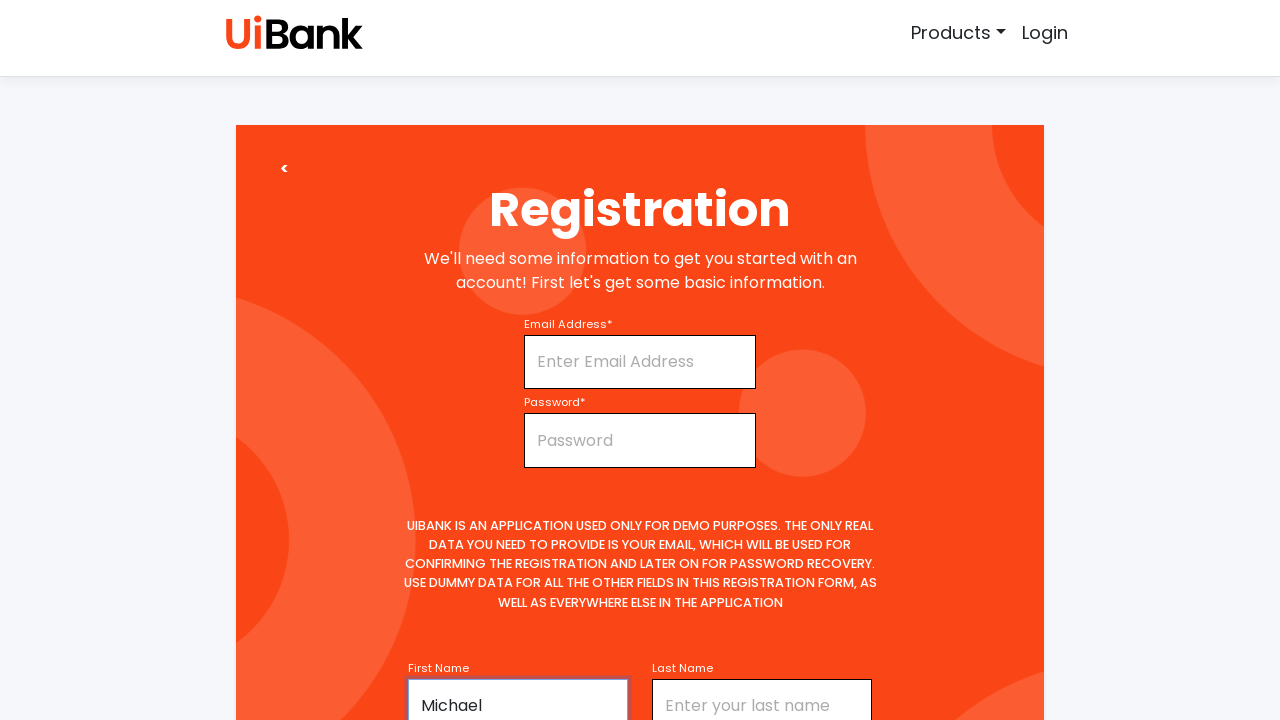

Filled in last name as 'Anderson' on //input[@id='lastName']
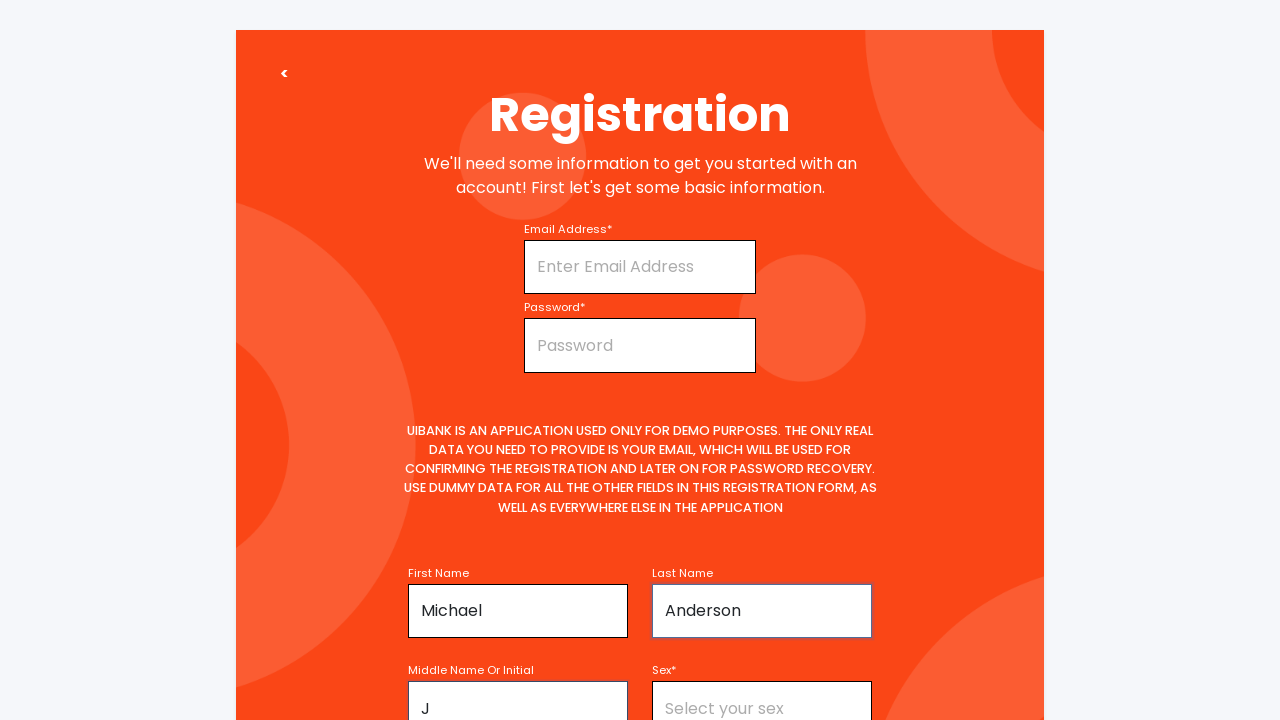

Selected gender as 'male' on select[name='gender']
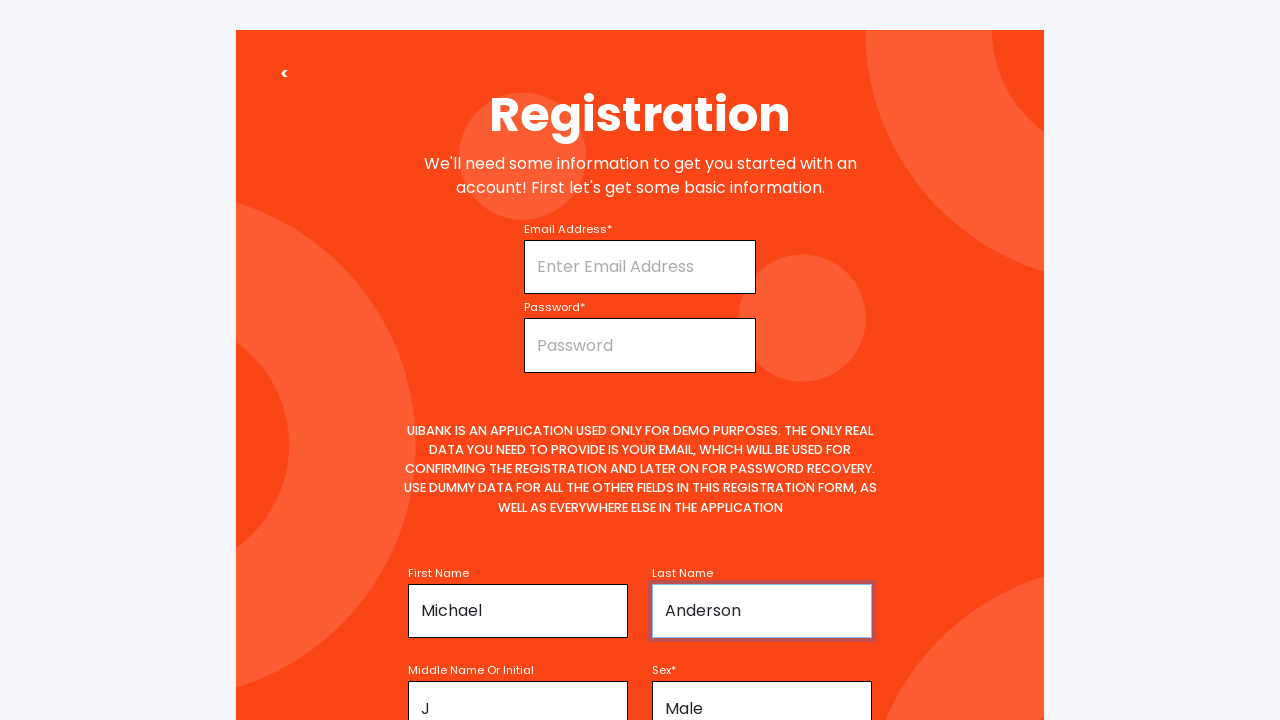

Selected employment status (index 0) on #employmentStatus
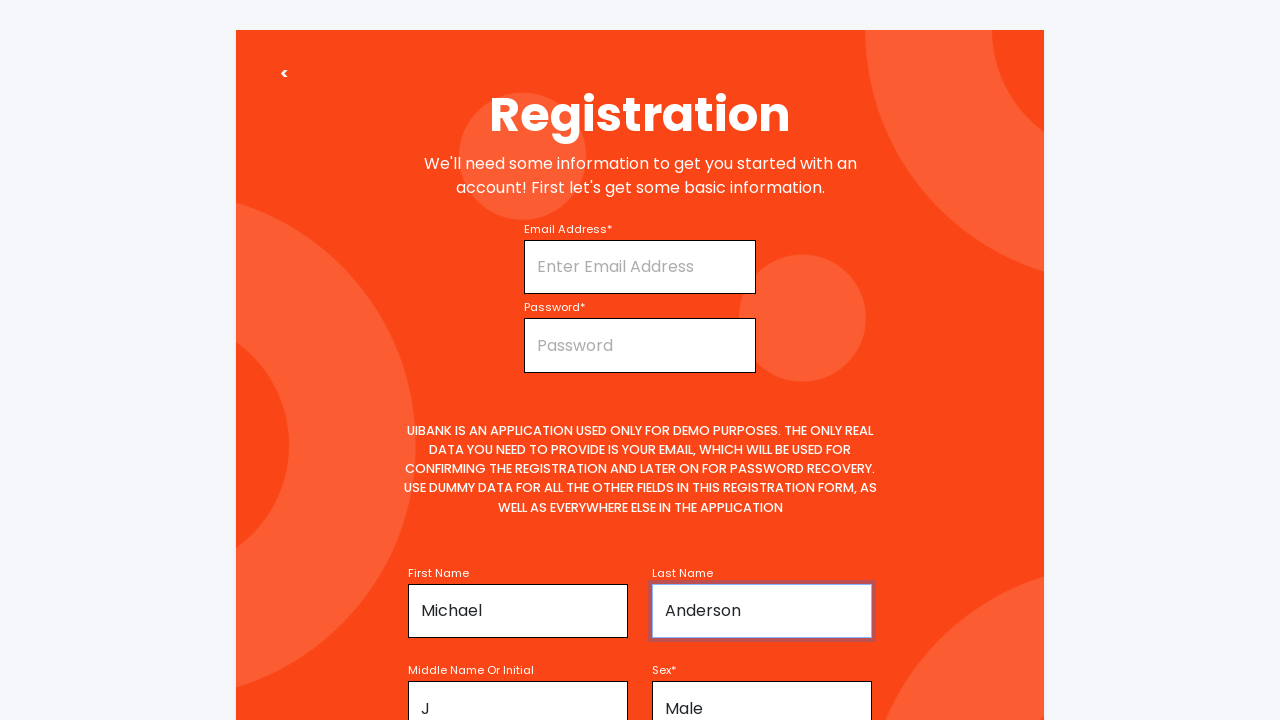

Filled in date of birth as '03/15/1995' on //input[@id='age']
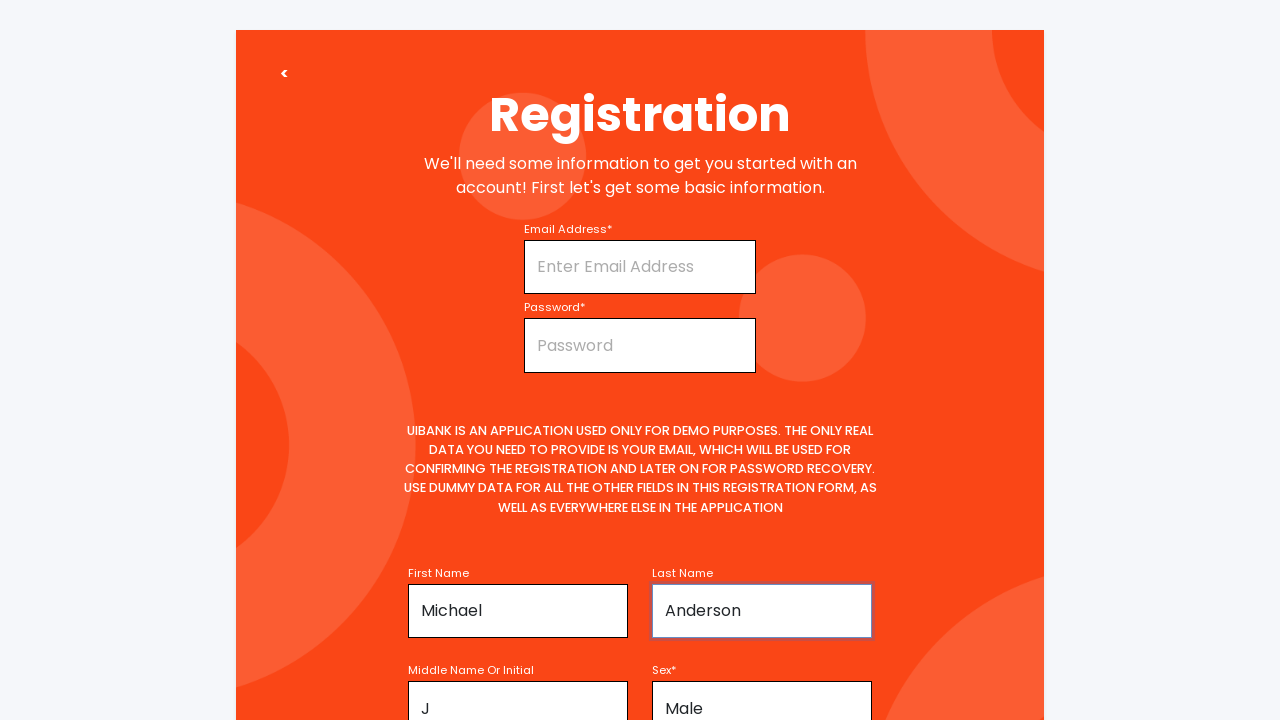

Selected marital status (index 0) on //select[@id='maritalStatus']
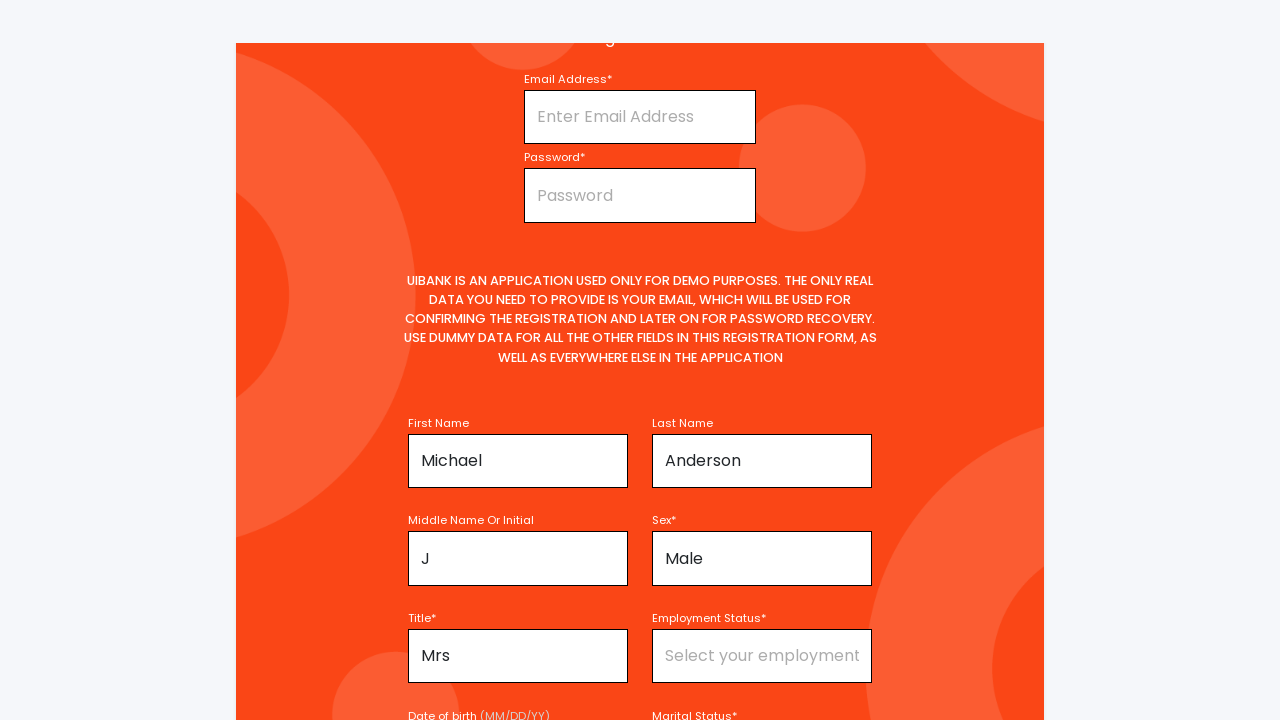

Filled in number of dependents as '2' on #numberOfDependents
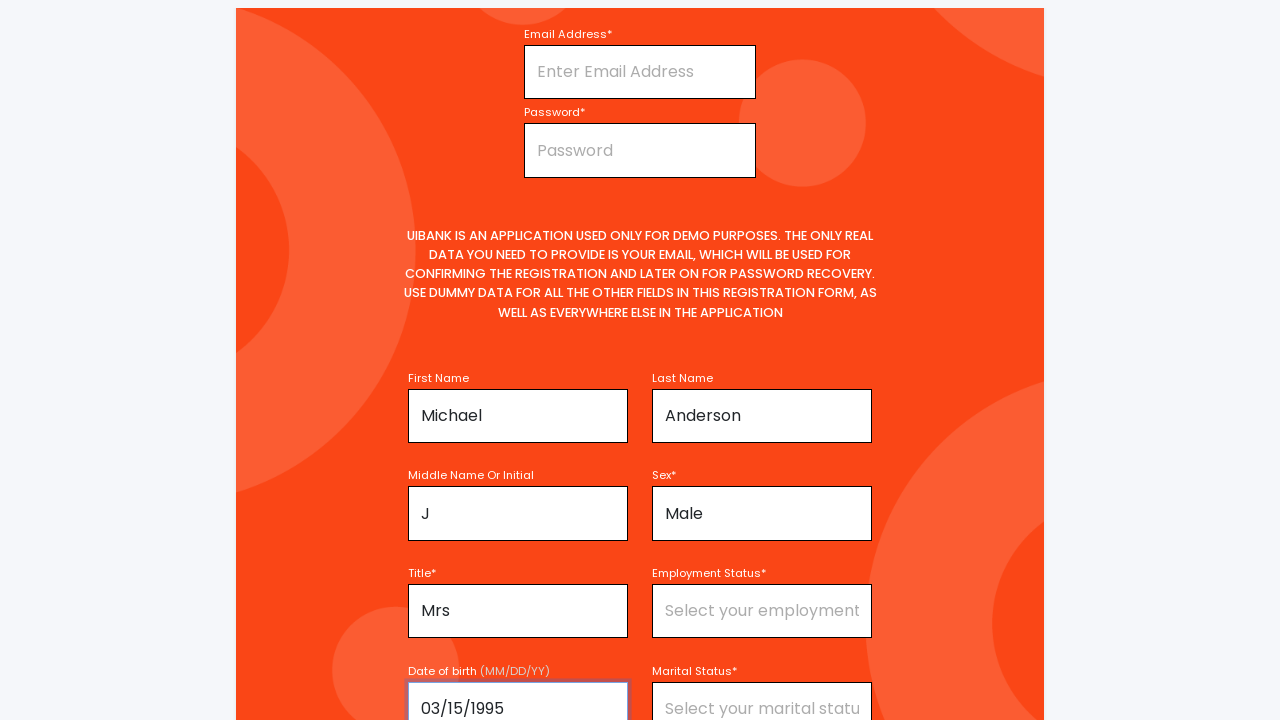

Filled in username as 'michael.anderson' on //input[@id='username']
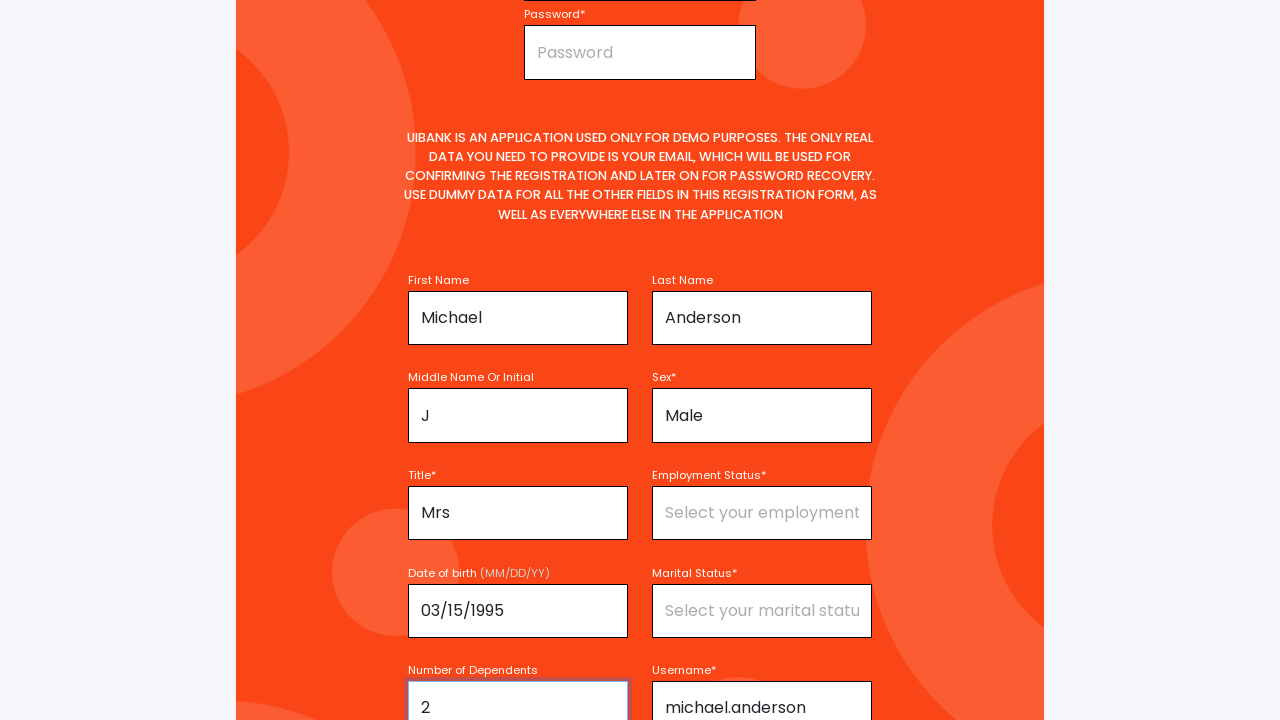

Filled in email as 'michael.anderson@example.com' on //input[@id='email']
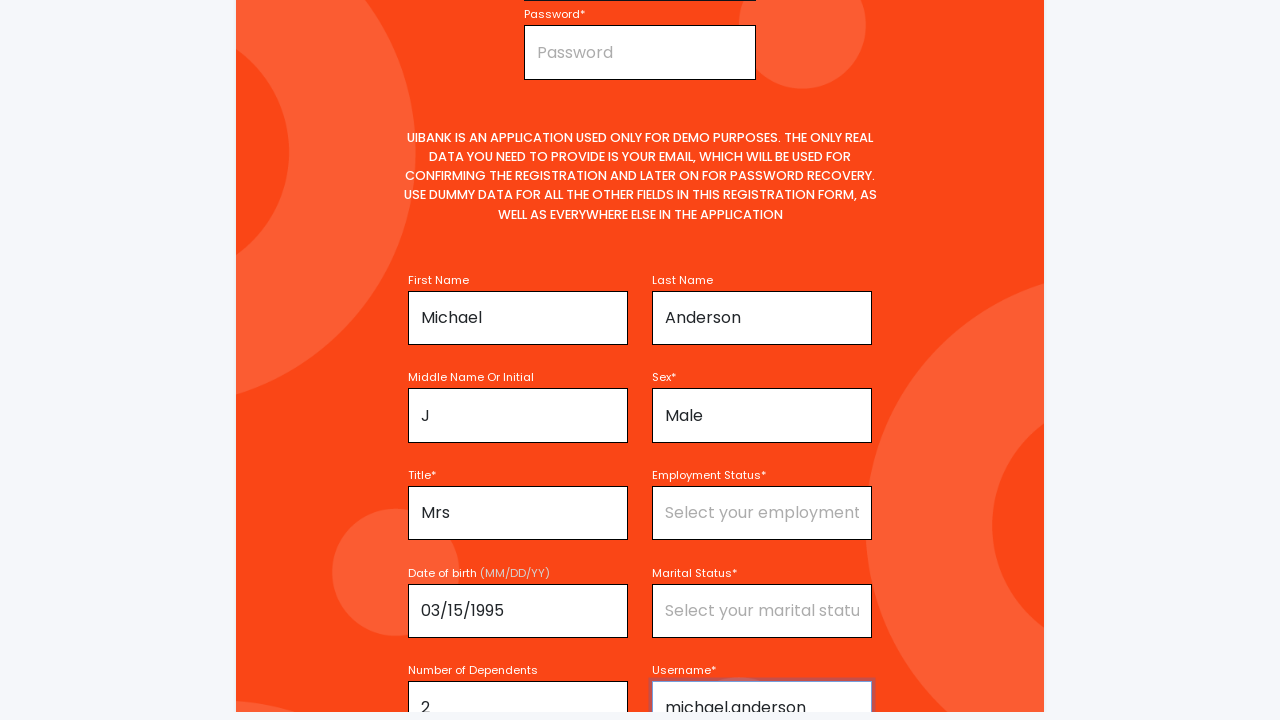

Filled in password as 'SecurePass2024!' on //input[@id='password']
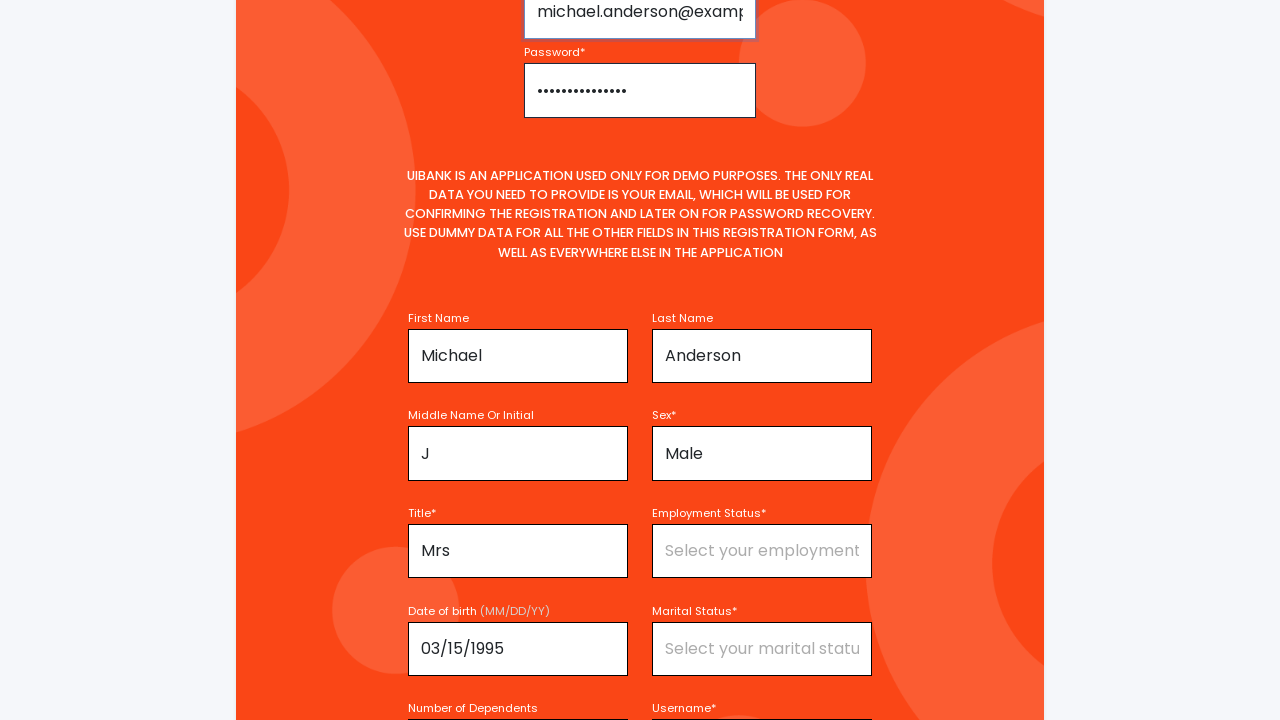

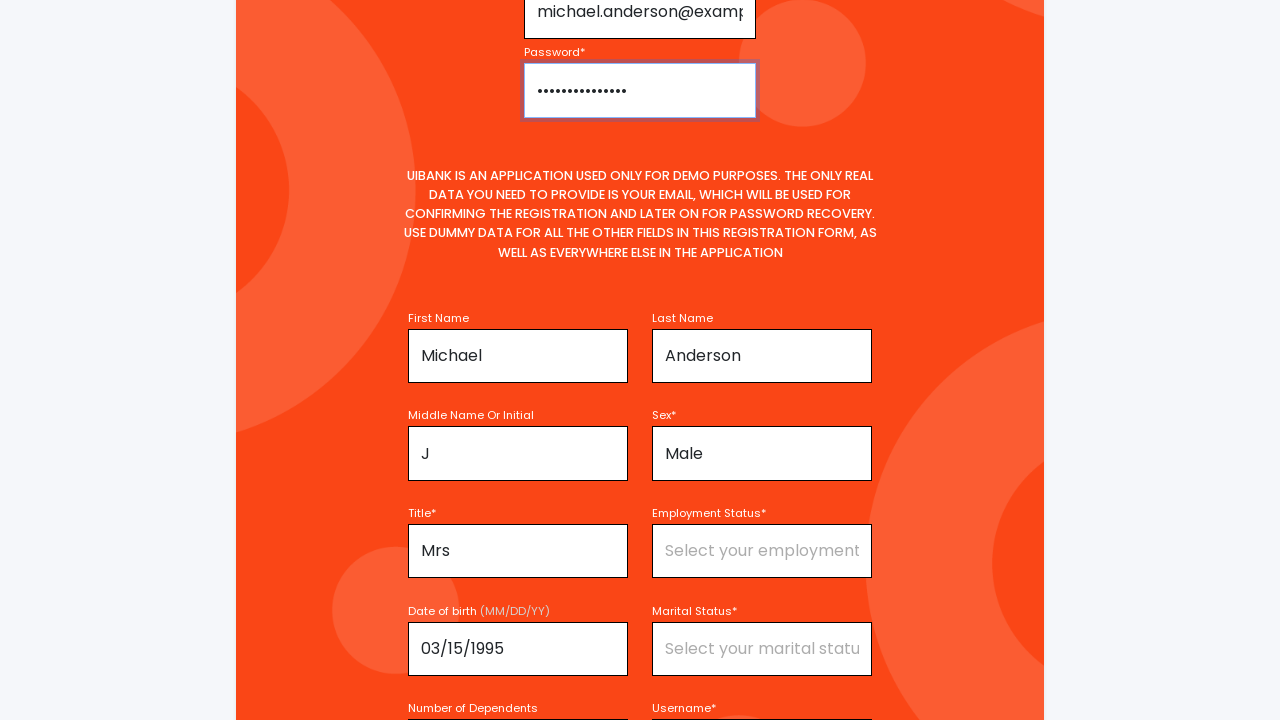